Navigates to Florida Department of Health ArcGIS dashboard and waits for the page content to load

Starting URL: https://fdoh.maps.arcgis.com/apps/opsdashboard/index.html#/74c7375b03894e68920c2d0131eef1e6

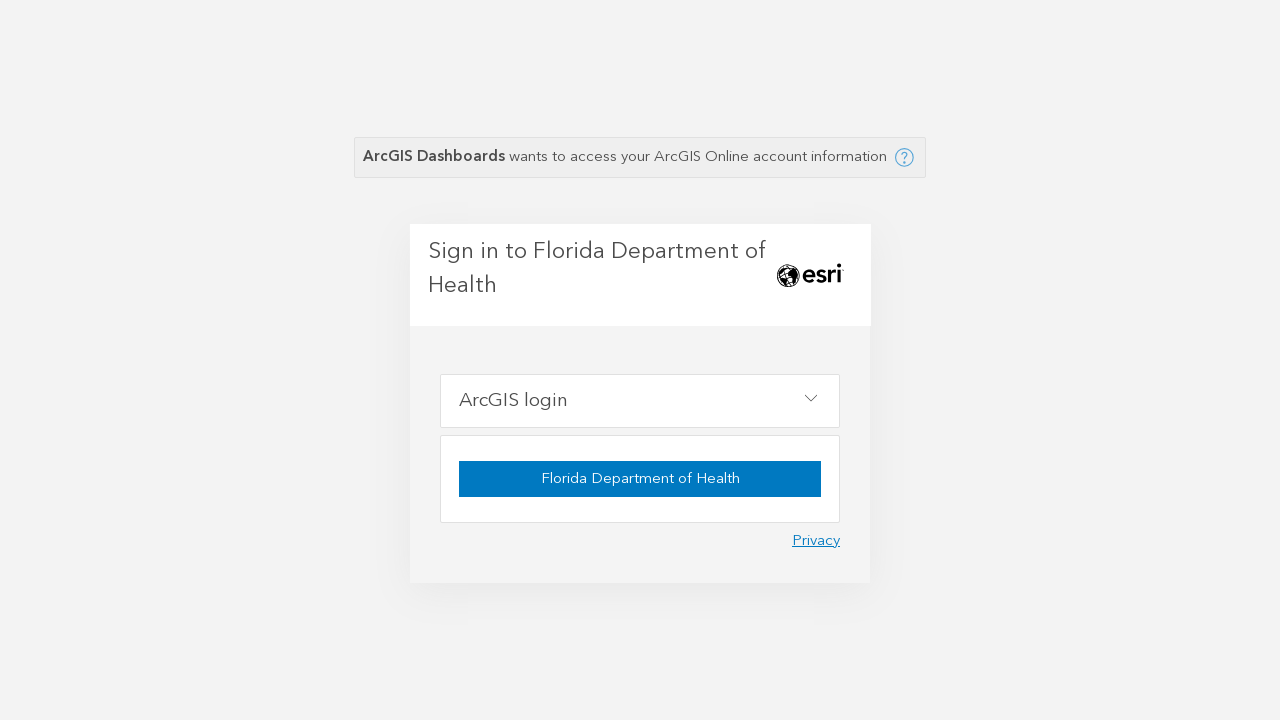

Navigated to Florida Department of Health ArcGIS dashboard
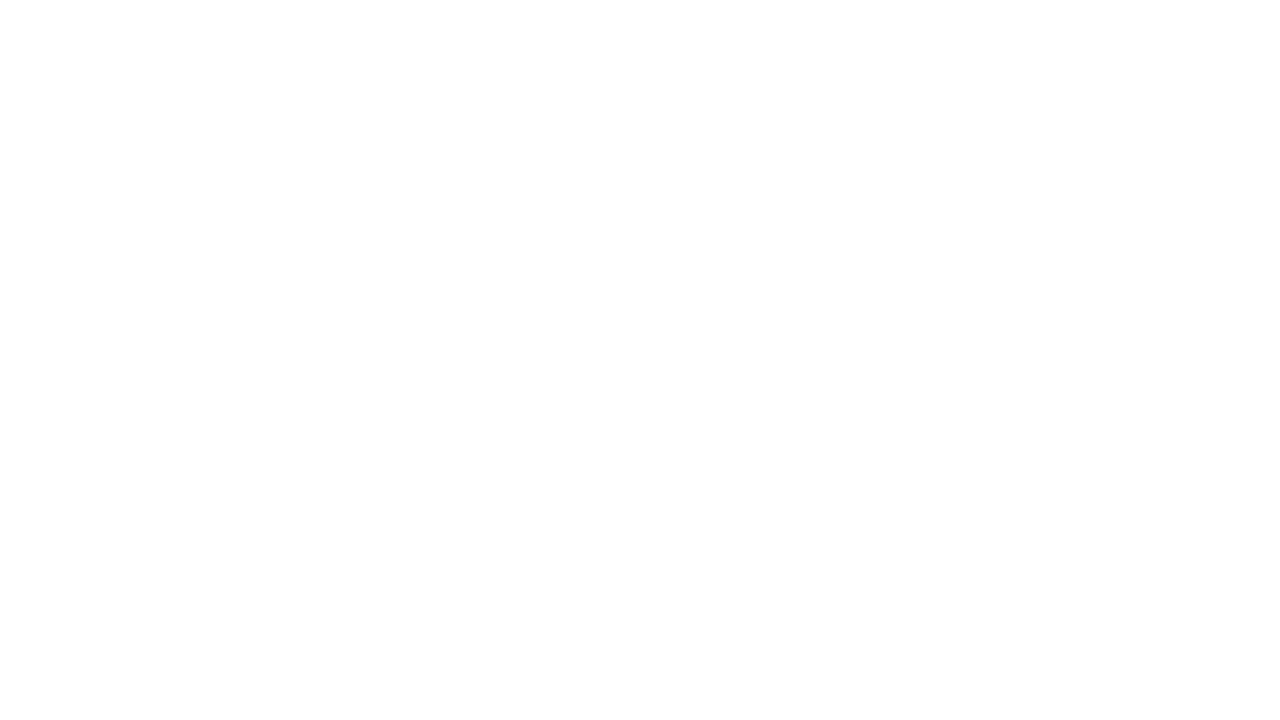

Dashboard div elements loaded
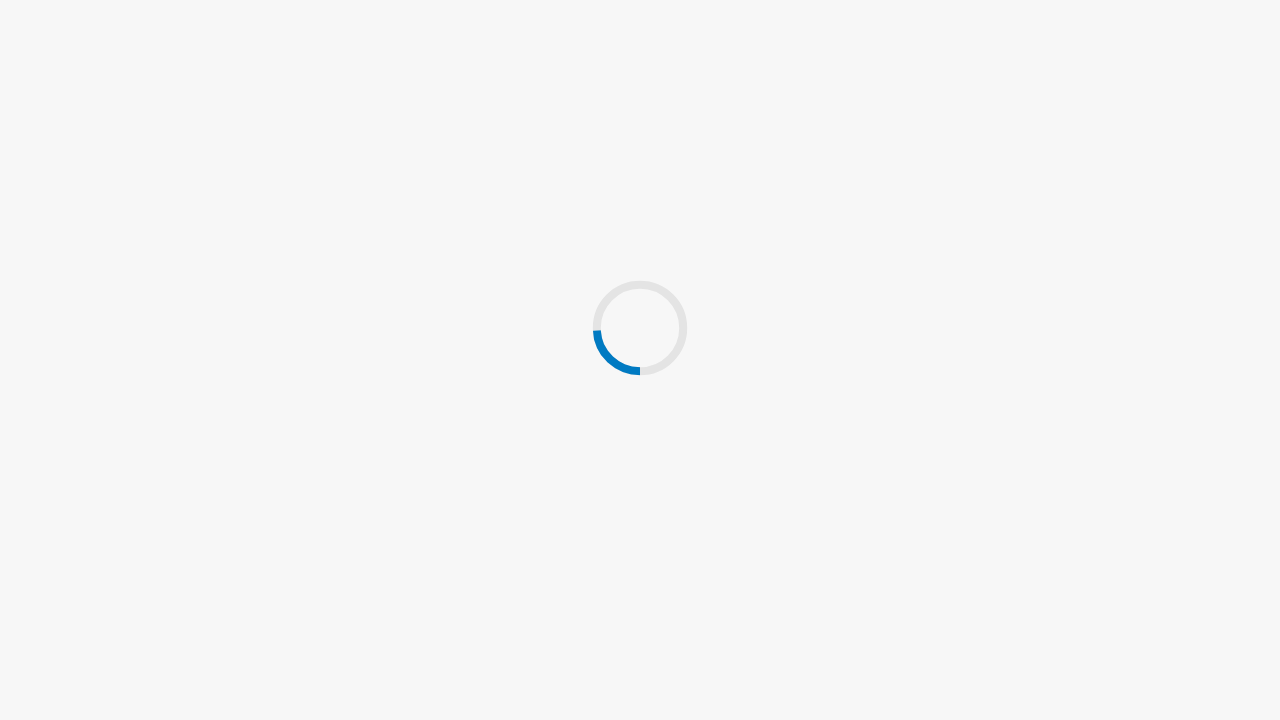

Waited 3 seconds for dashboard components to fully render
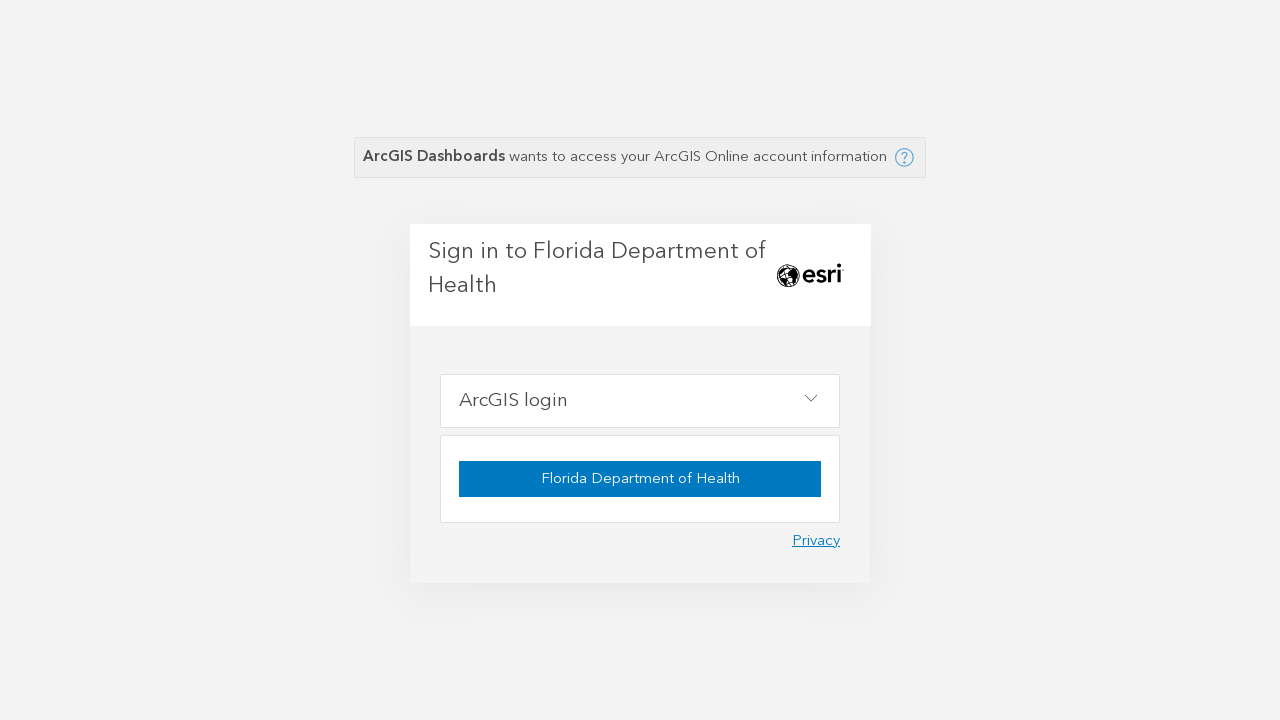

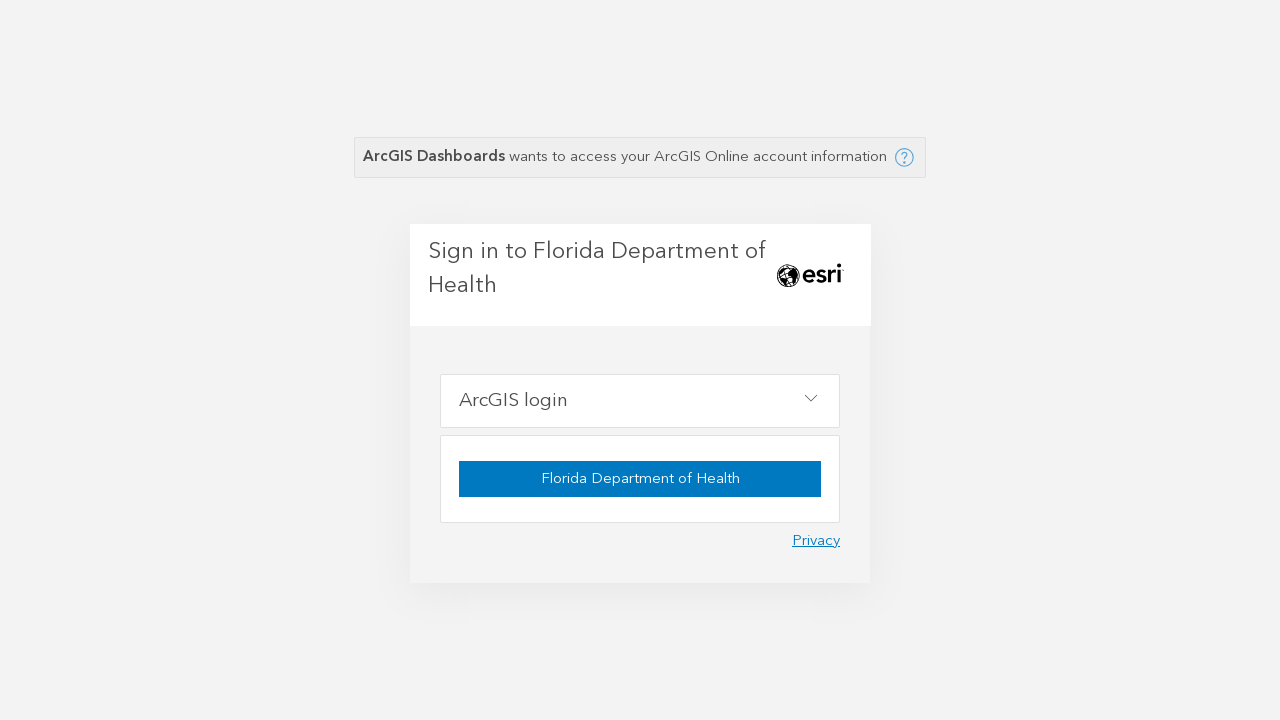